Tests marking all todo items as completed using the toggle all checkbox.

Starting URL: https://demo.playwright.dev/todomvc

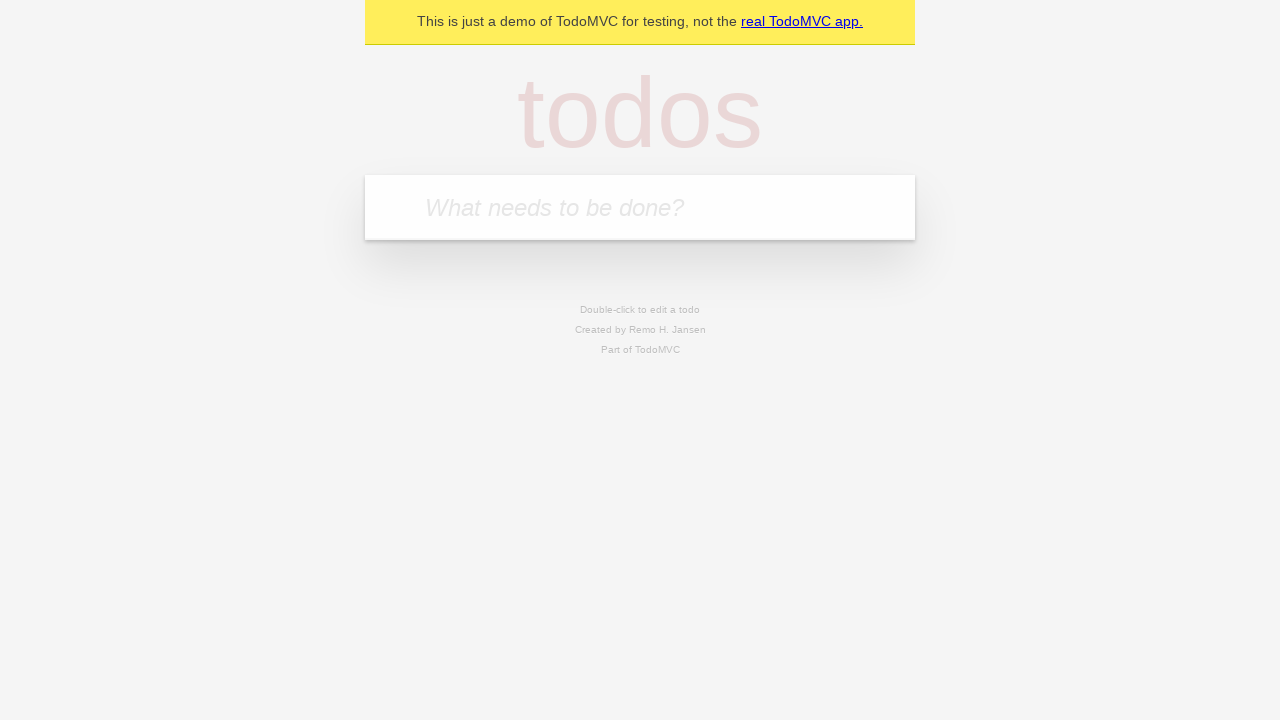

Navigated to TodoMVC demo page
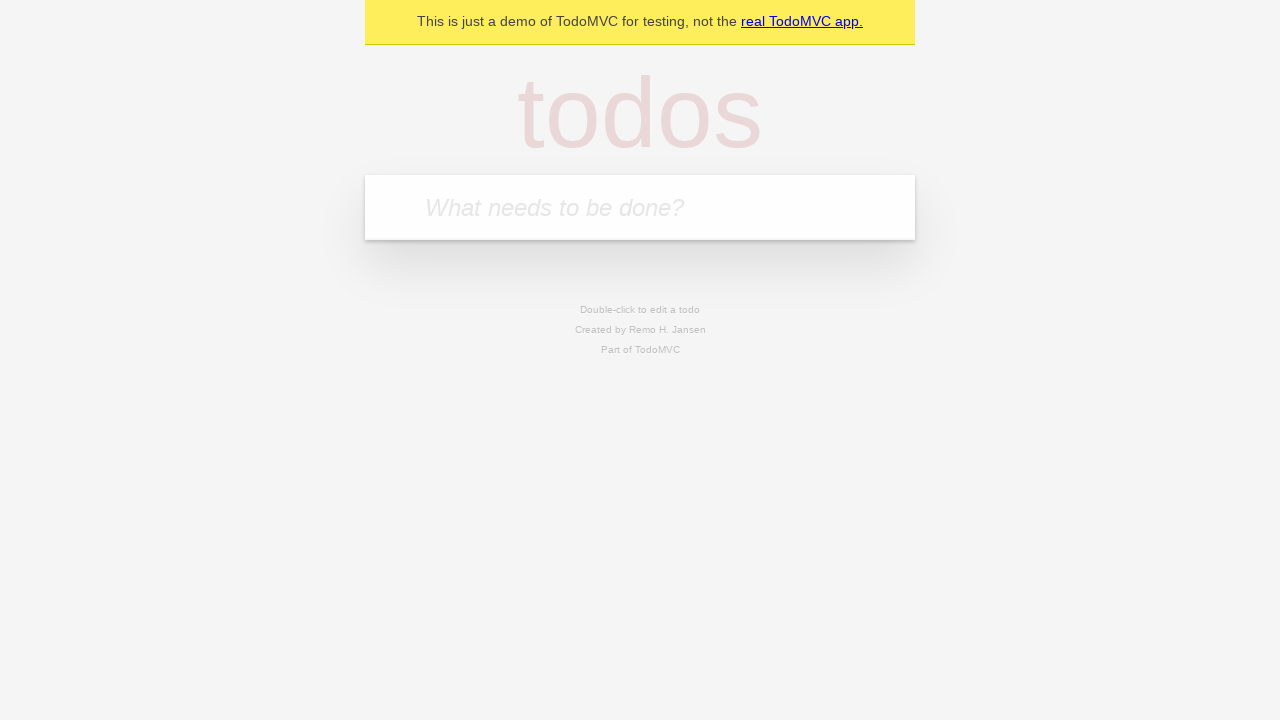

Located the new todo input field
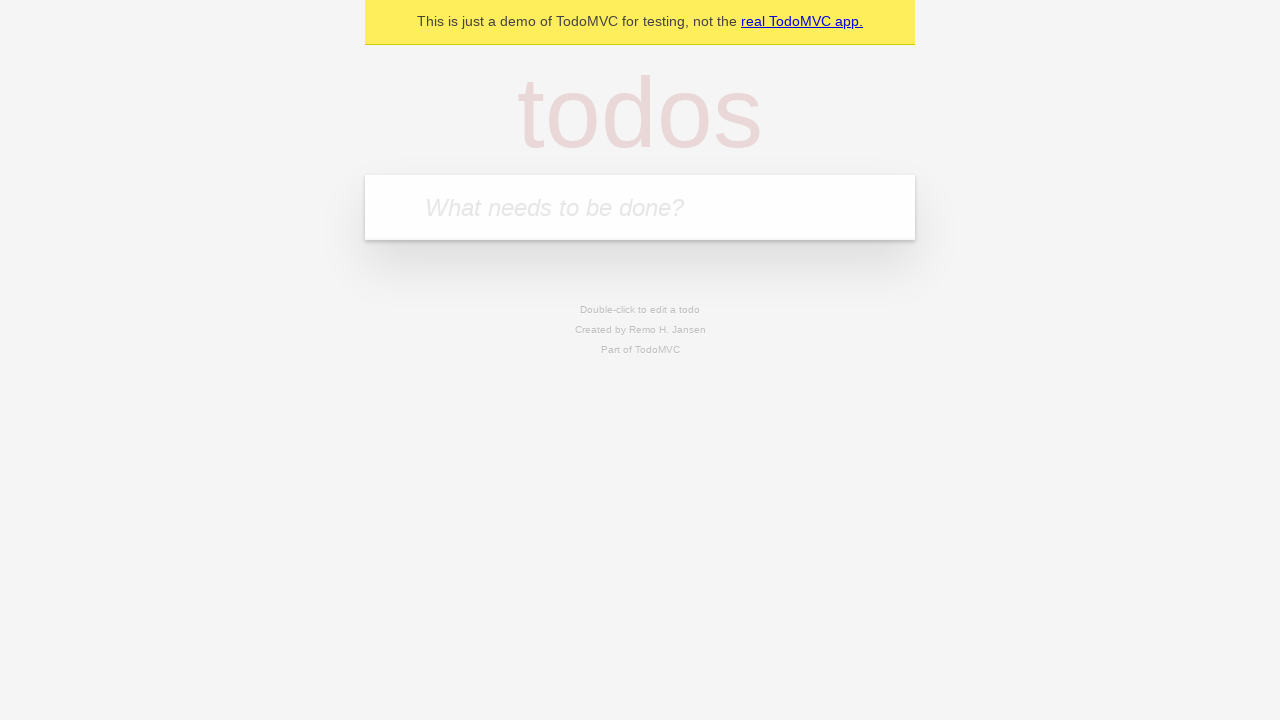

Filled todo input with 'buy some cheese' on internal:attr=[placeholder="What needs to be done?"i]
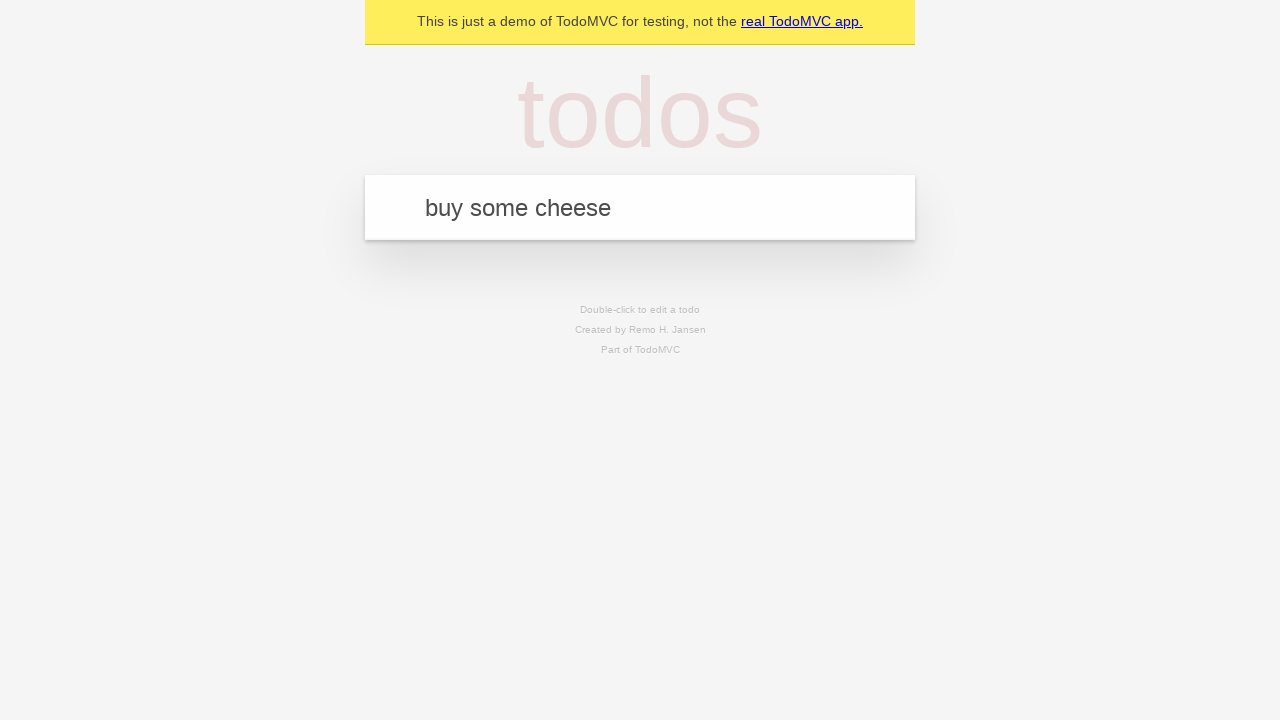

Pressed Enter to create todo 'buy some cheese' on internal:attr=[placeholder="What needs to be done?"i]
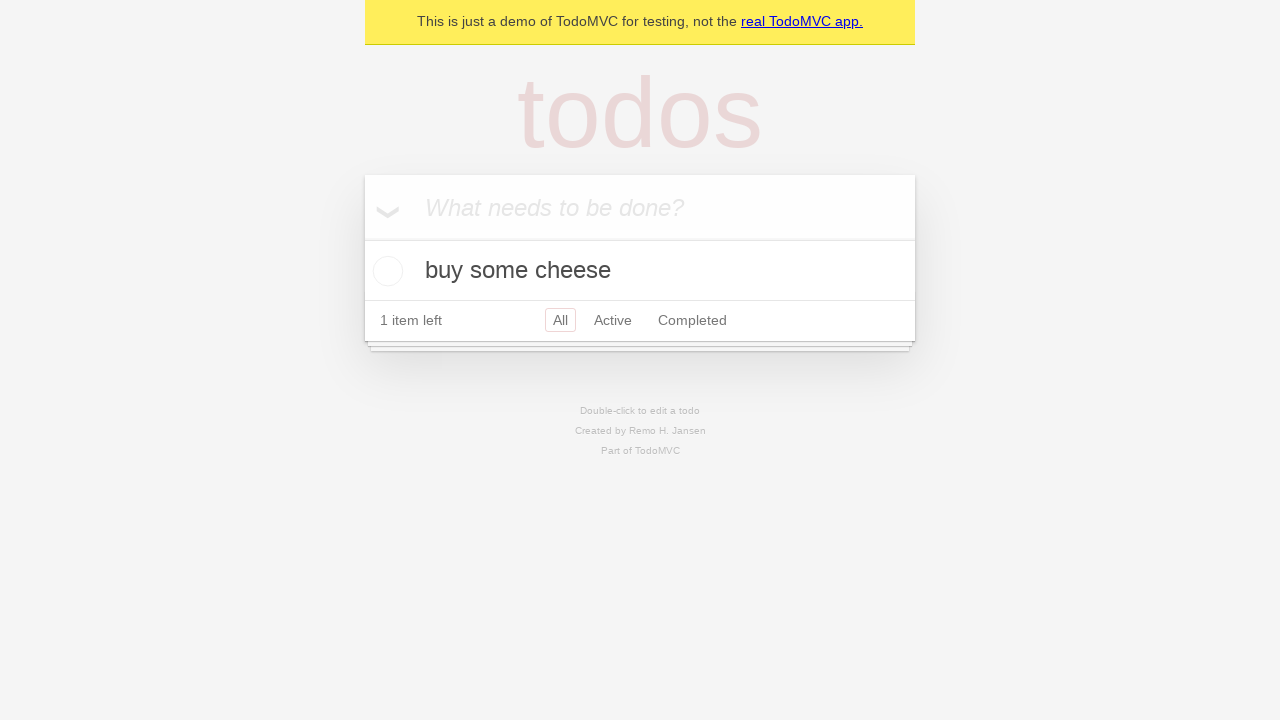

Filled todo input with 'feed the cat' on internal:attr=[placeholder="What needs to be done?"i]
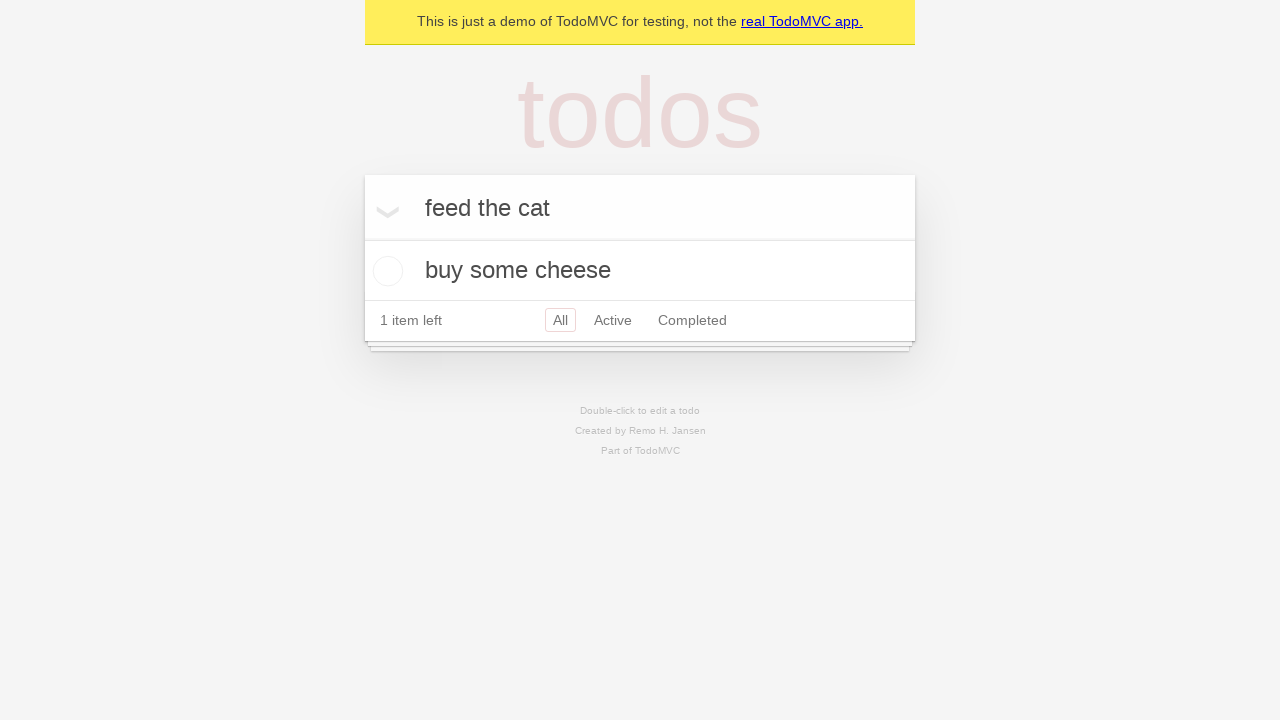

Pressed Enter to create todo 'feed the cat' on internal:attr=[placeholder="What needs to be done?"i]
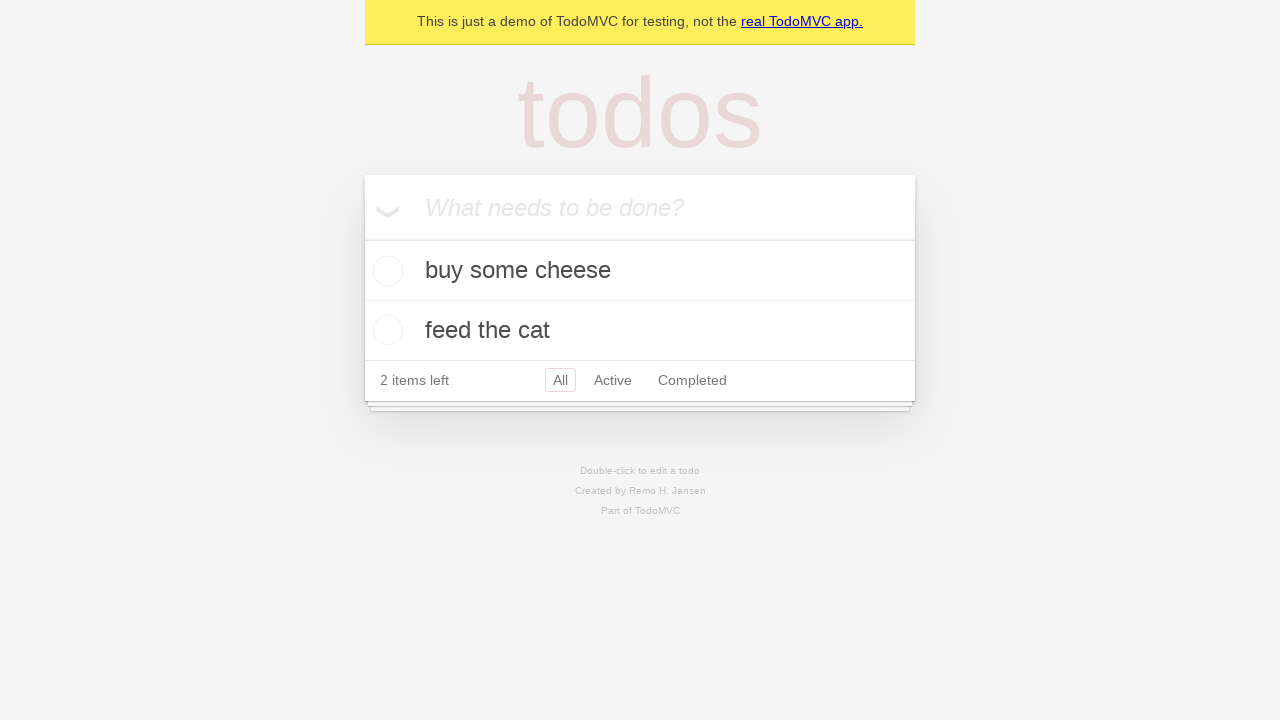

Filled todo input with 'book a doctors appointment' on internal:attr=[placeholder="What needs to be done?"i]
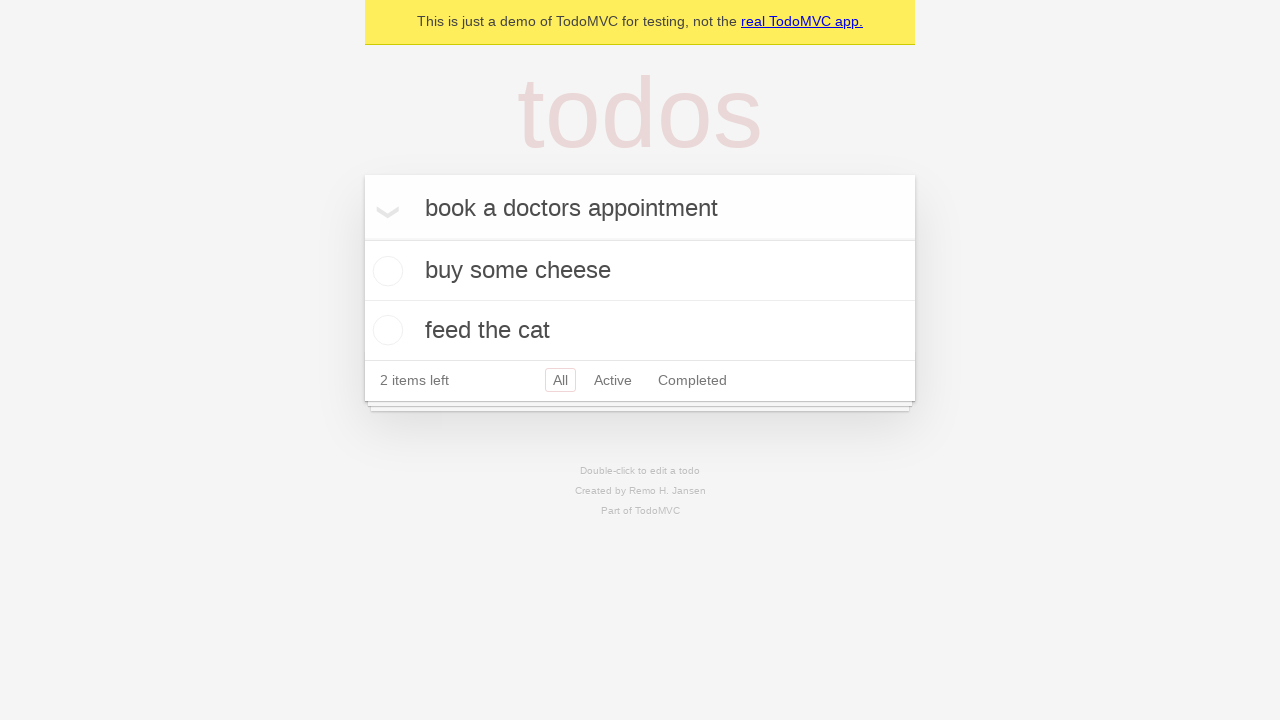

Pressed Enter to create todo 'book a doctors appointment' on internal:attr=[placeholder="What needs to be done?"i]
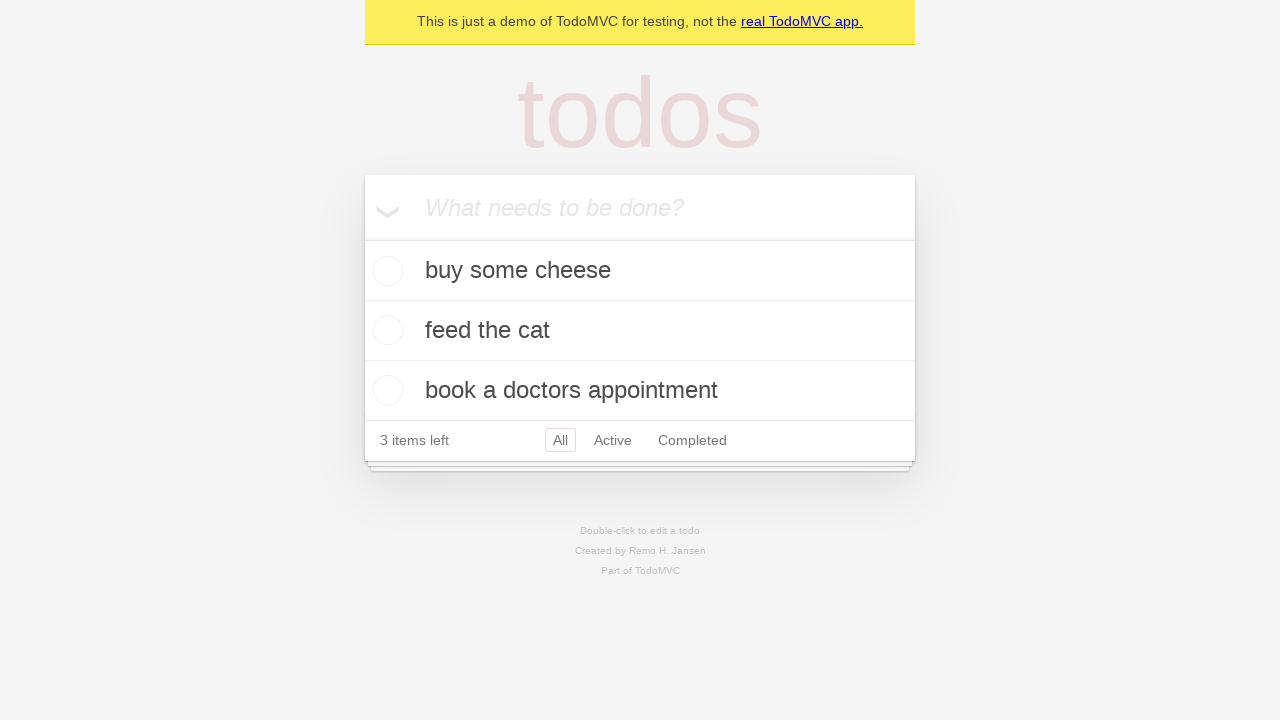

Verified all 3 todo items were created
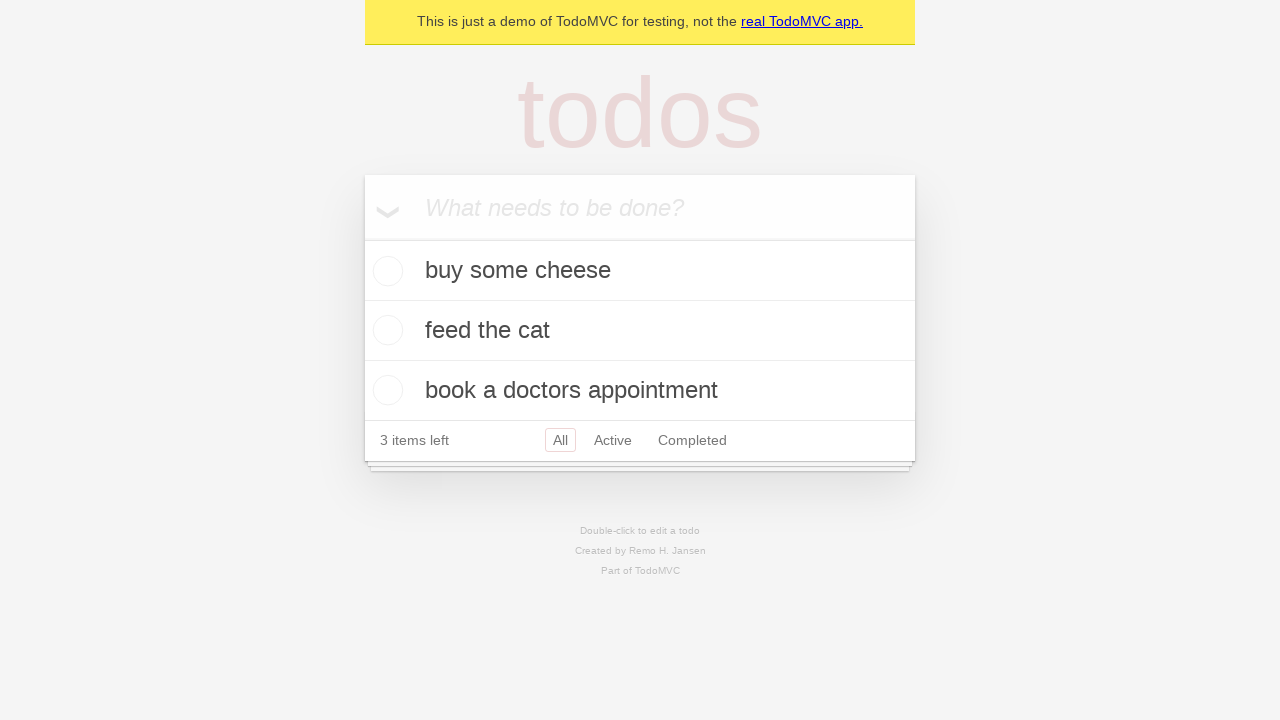

Clicked 'Mark all as complete' checkbox at (362, 238) on internal:label="Mark all as complete"i
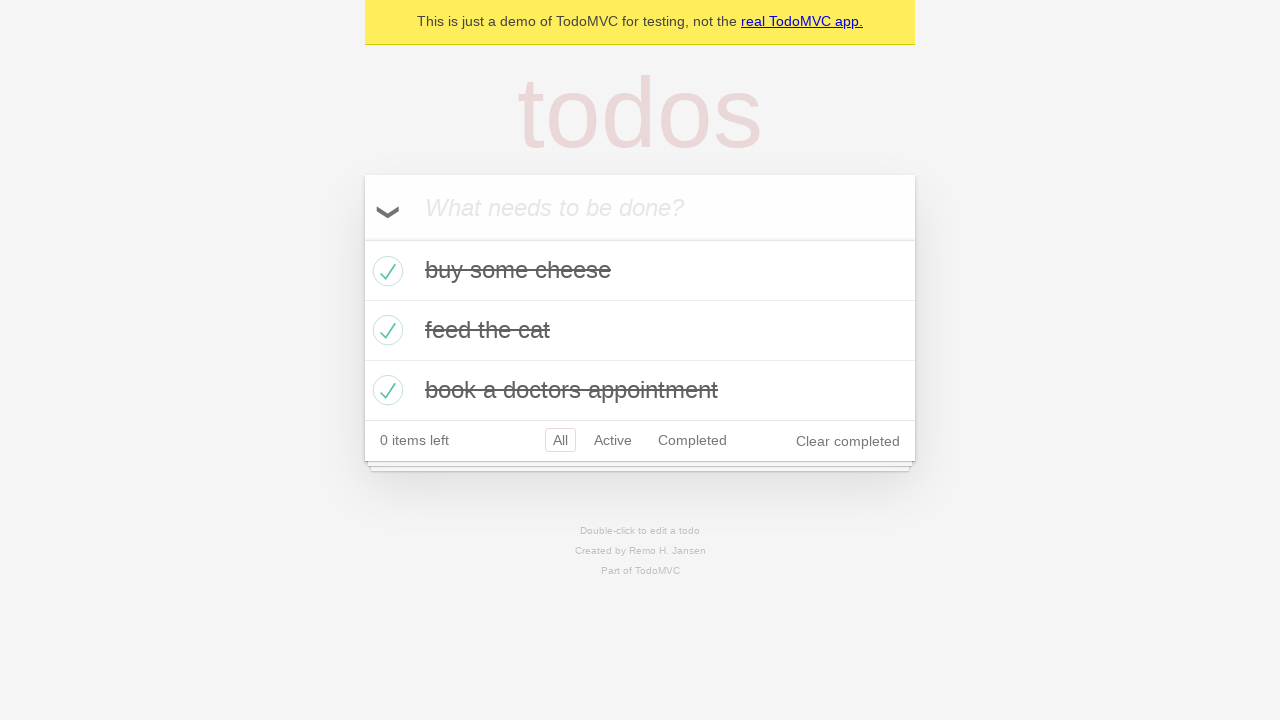

Verified all 3 todo items are marked as completed
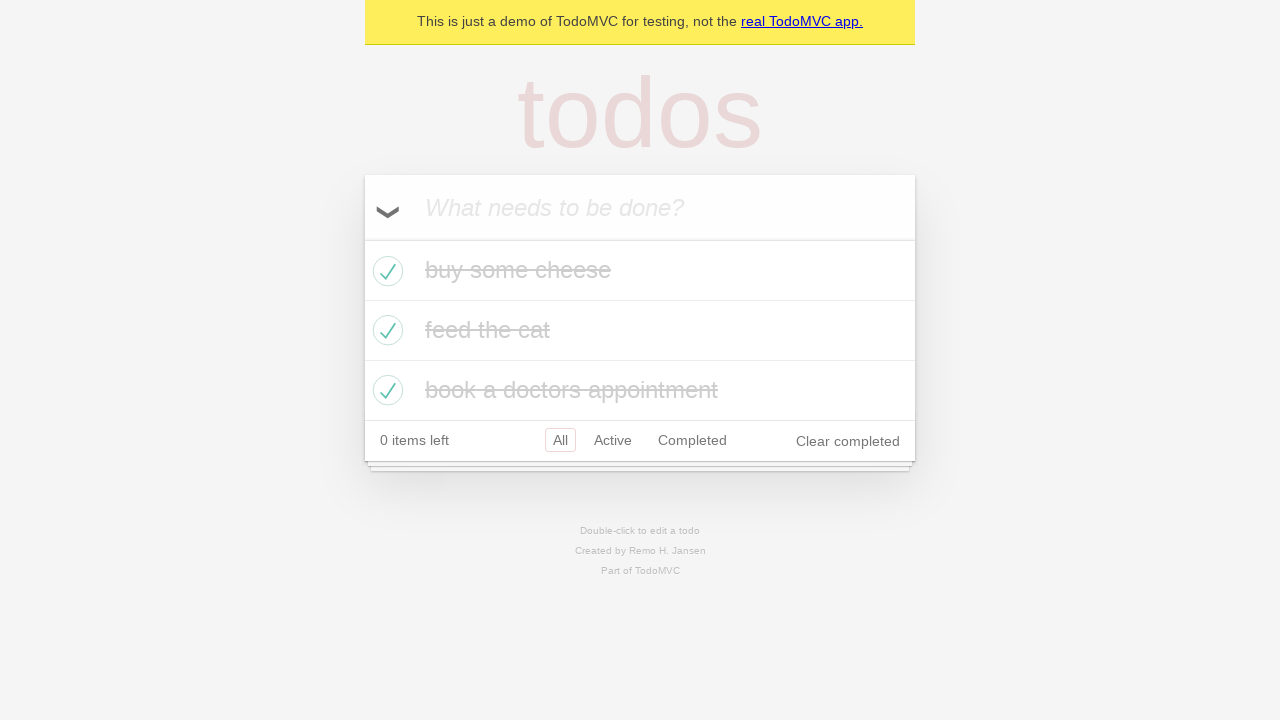

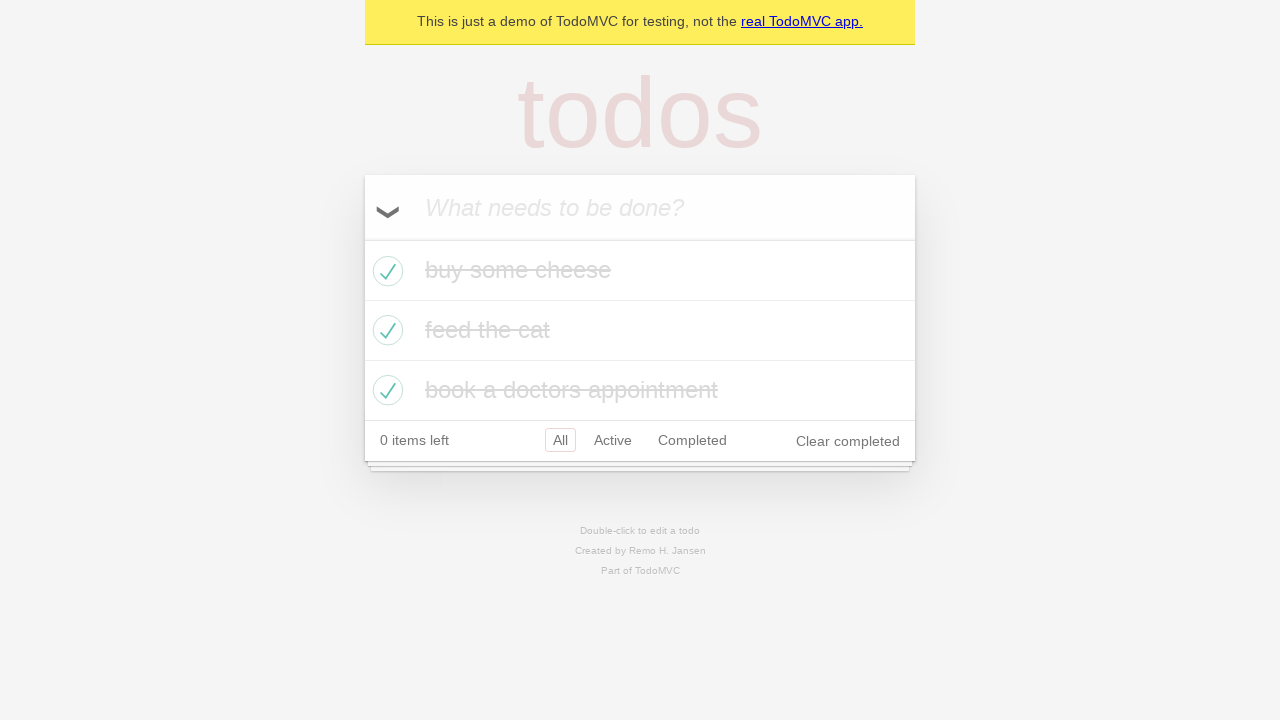